Loads the dynamic table test page and maximizes the browser window

Starting URL: https://testpages.herokuapp.com/styled/tag/dynamic-table.html

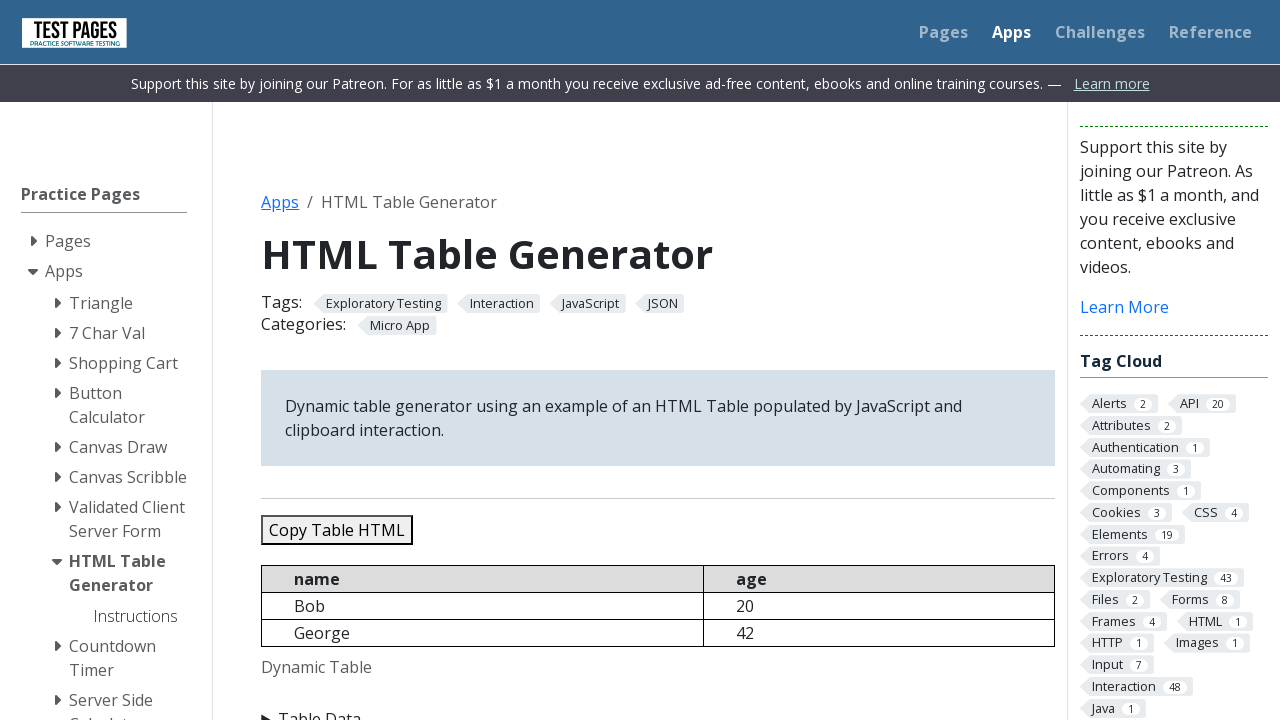

Maximized browser window to 1920x1080
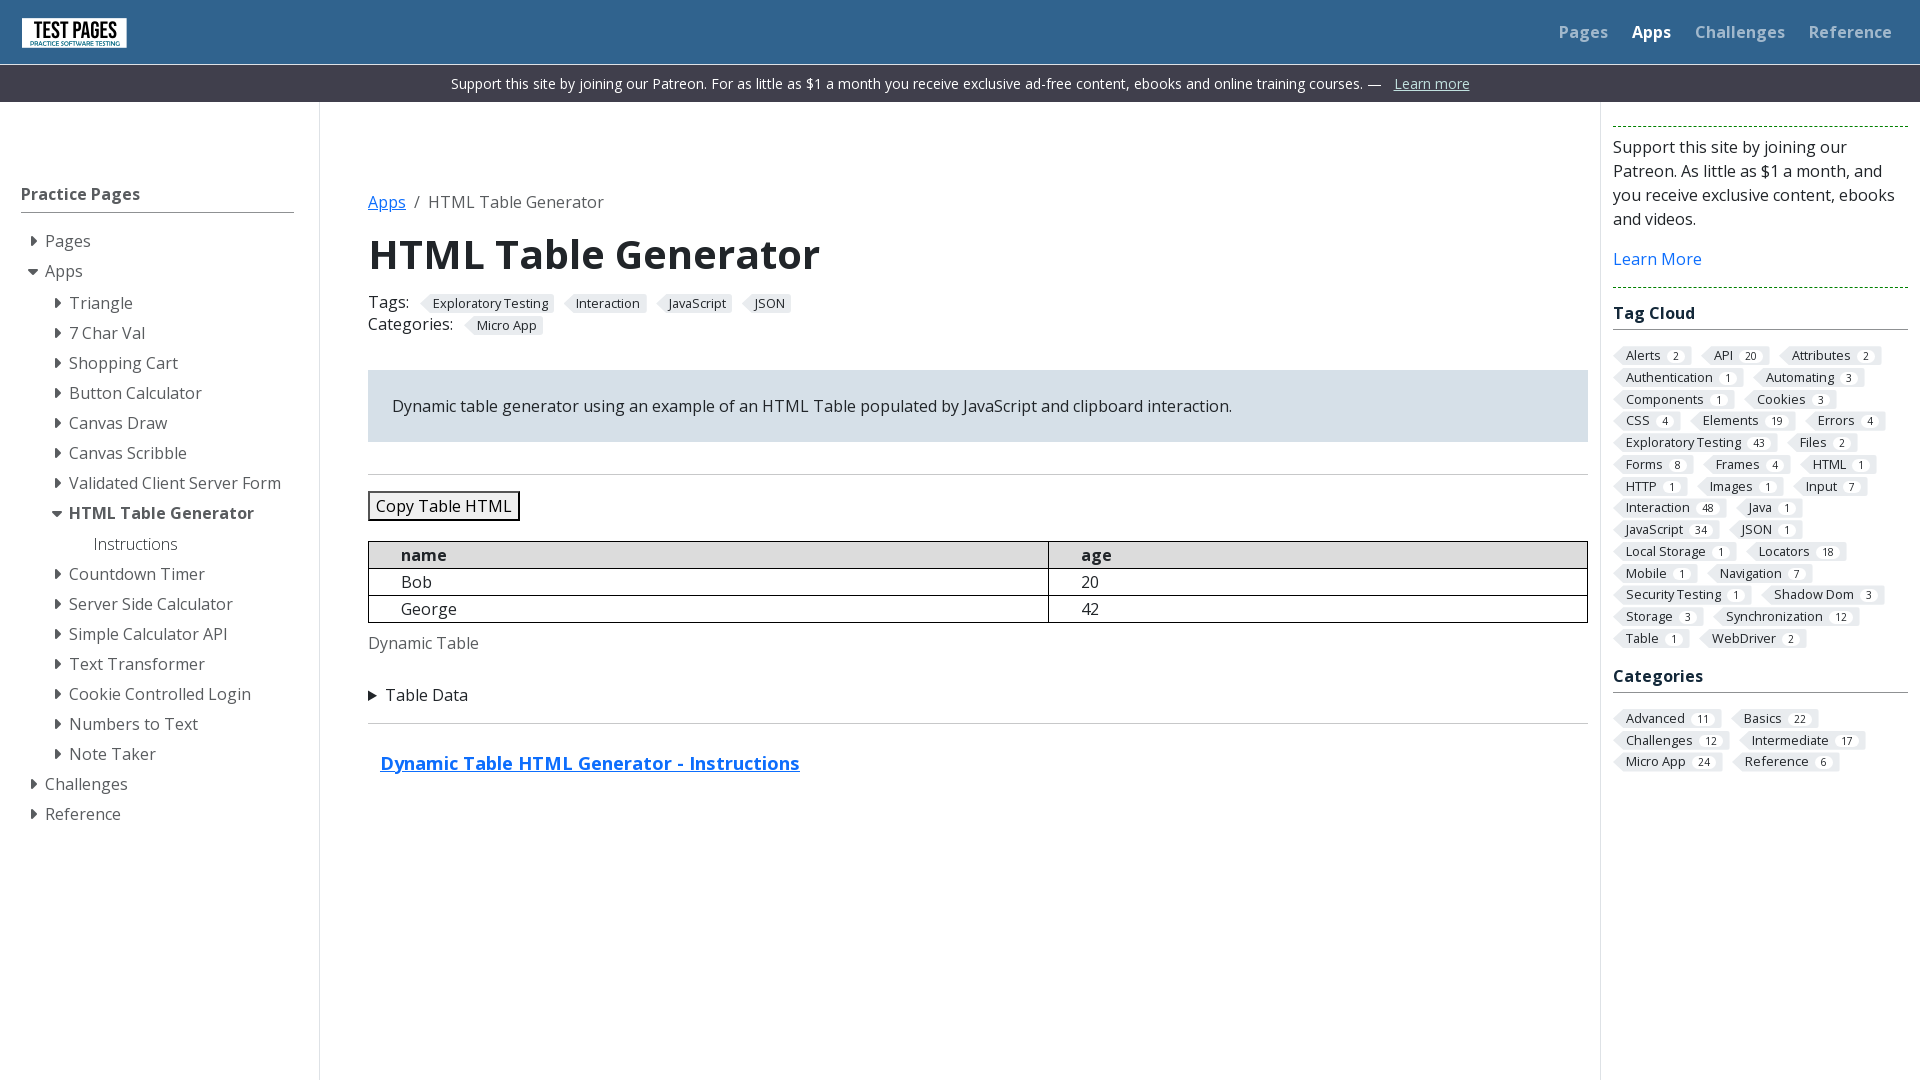

Navigated to dynamic table test page
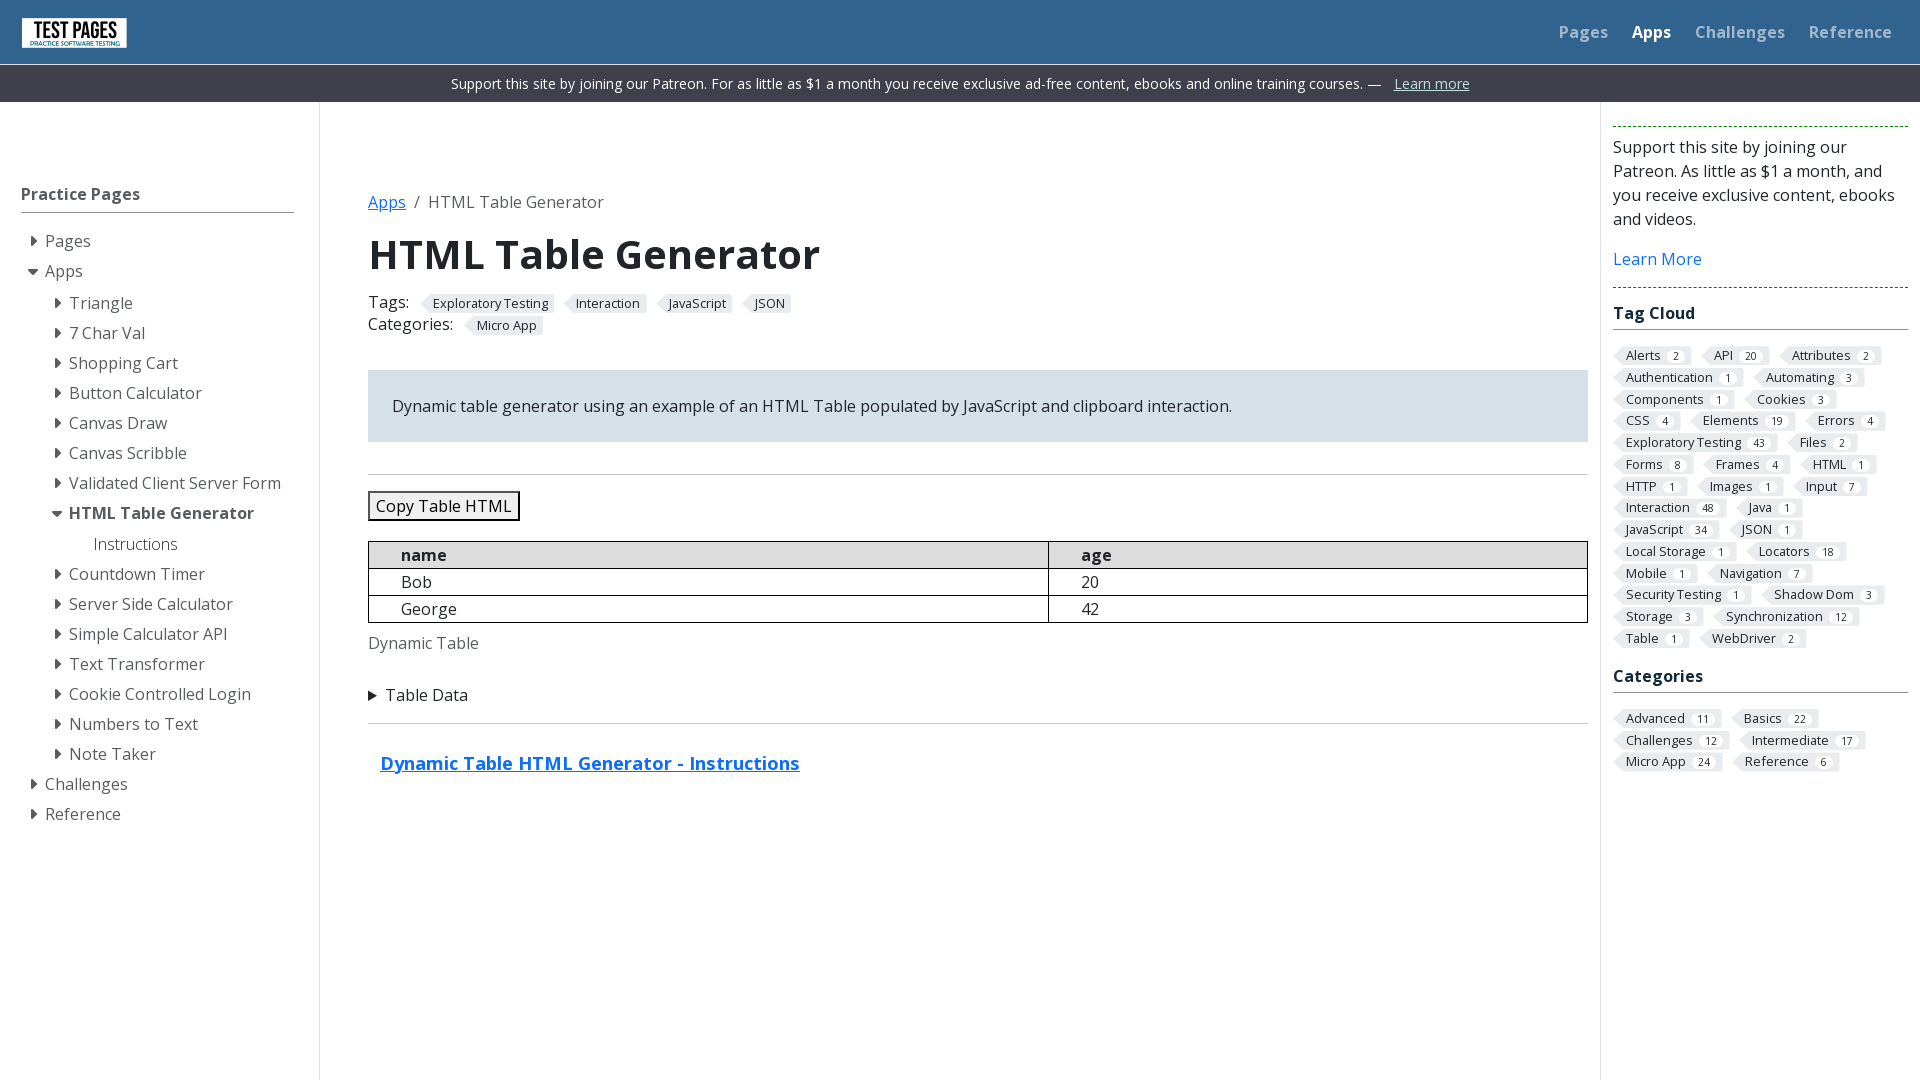

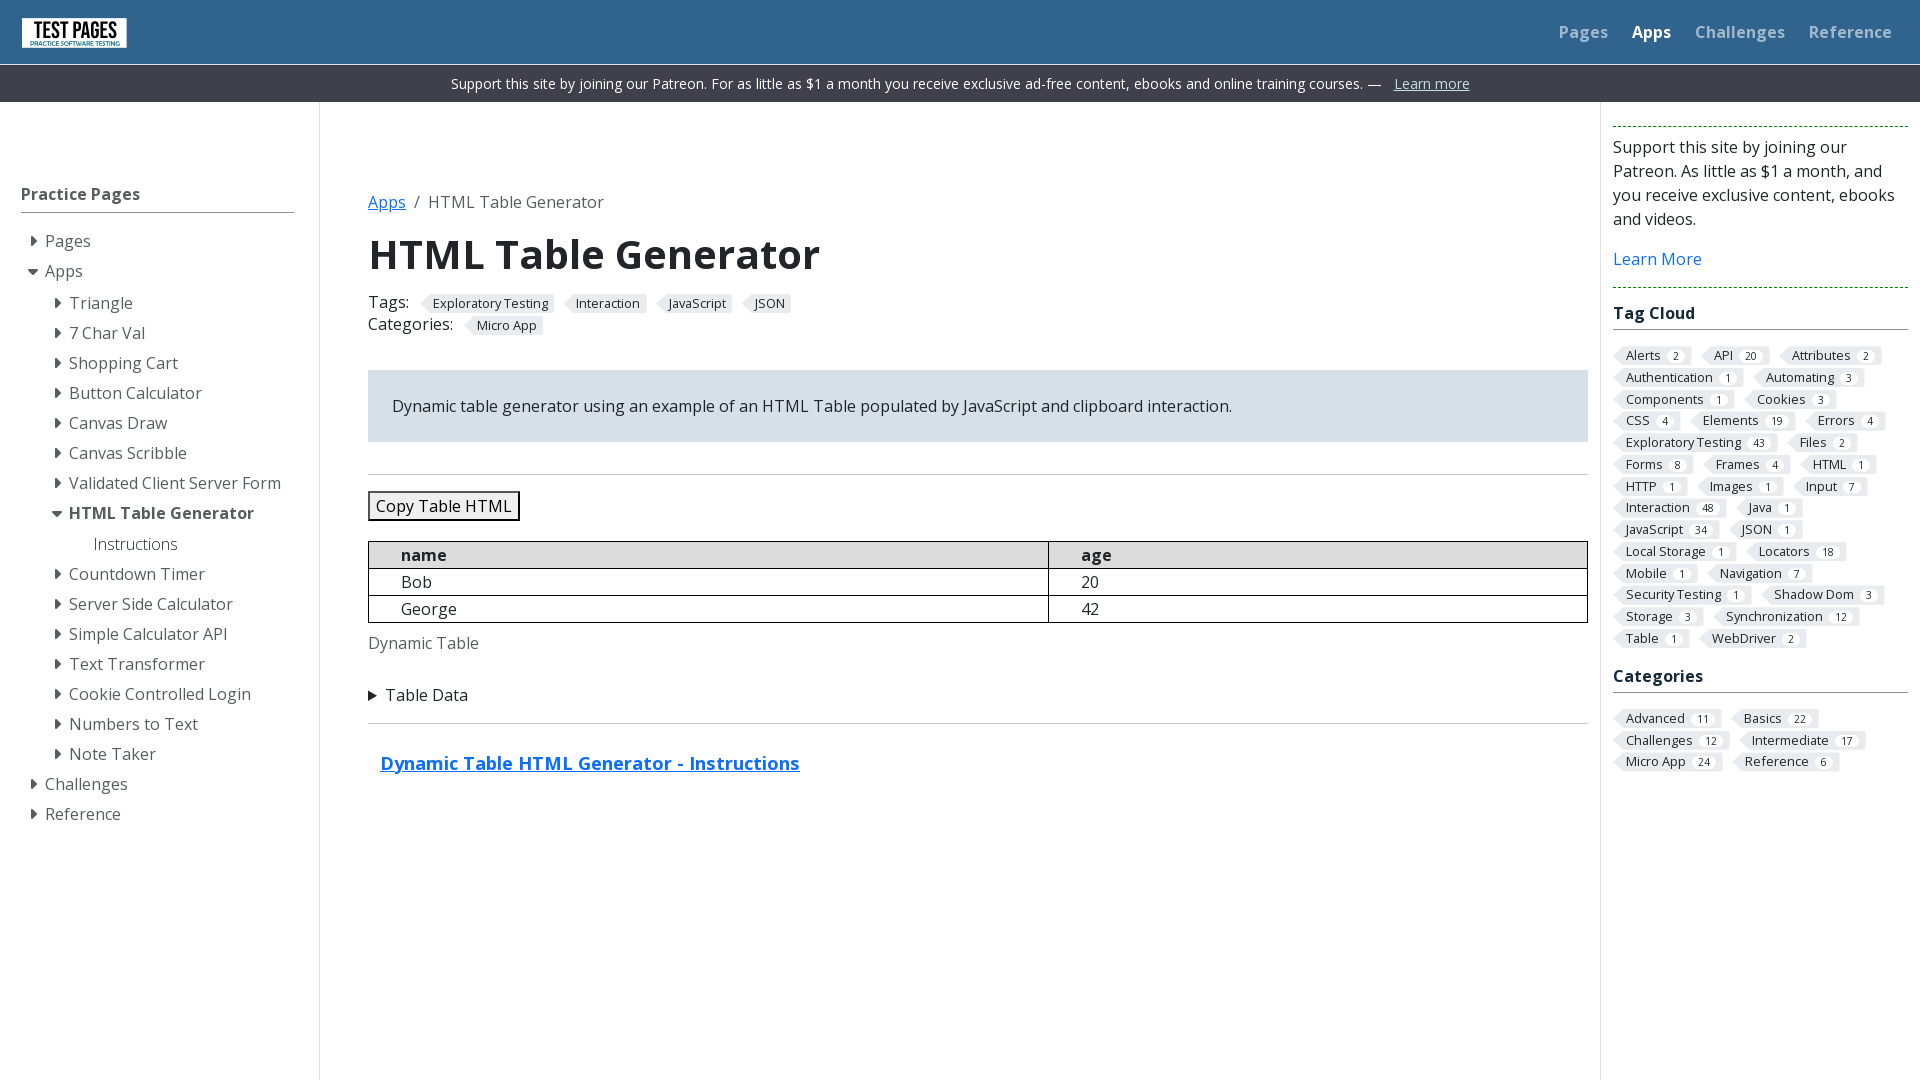